Tests calculator addition by entering 5 and 10, selecting sum operation, and verifying the result is 15

Starting URL: https://calculatorhtml.onrender.com/

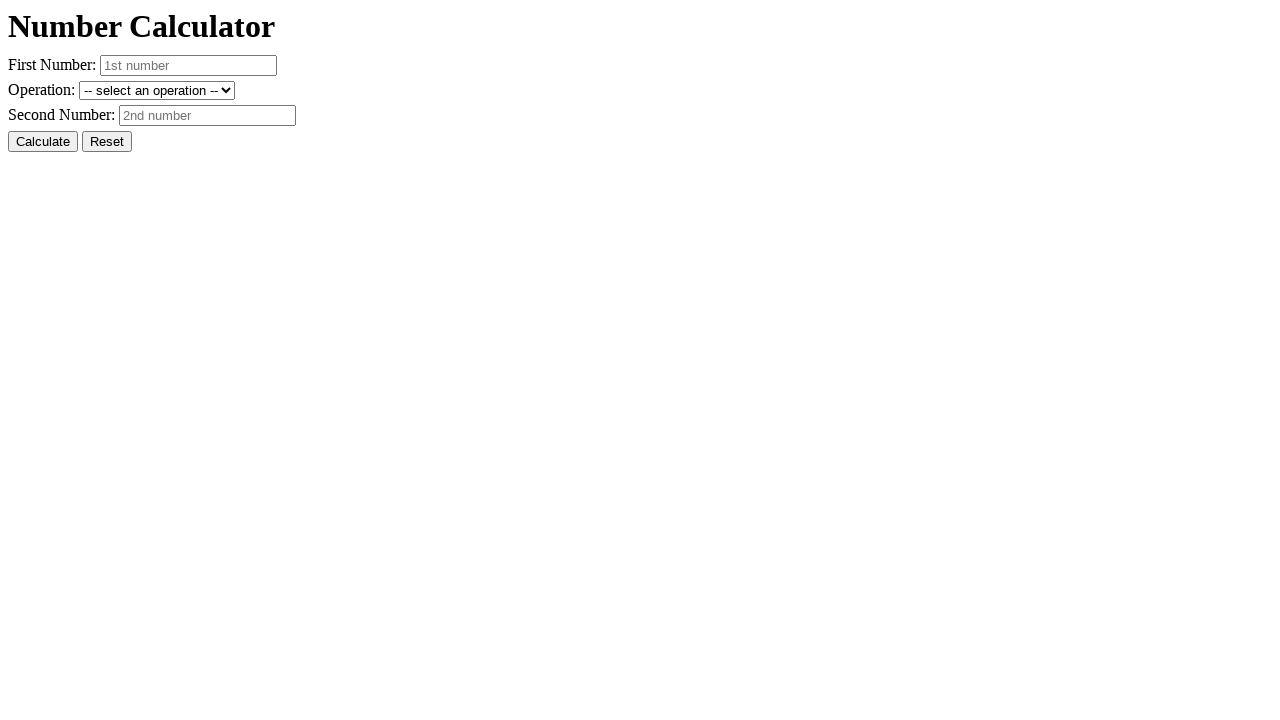

Clicked reset button to clear previous values at (107, 142) on #resetButton
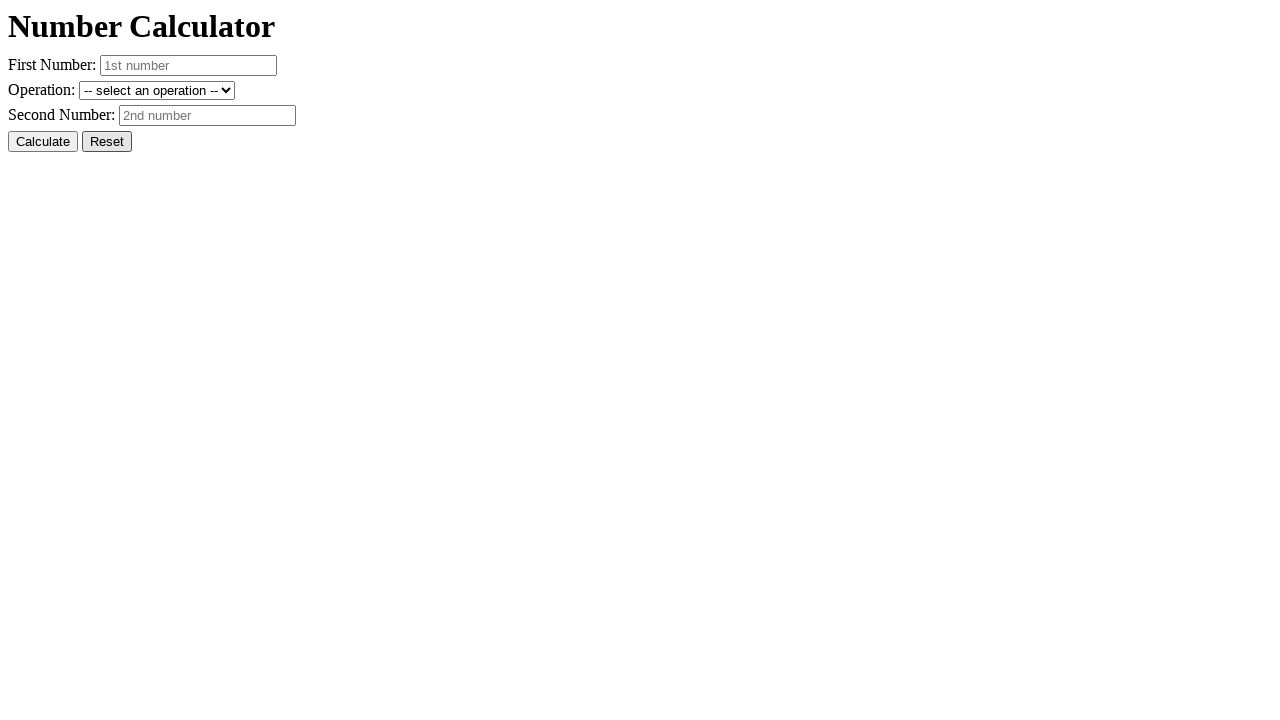

Entered first number: 5 on #number1
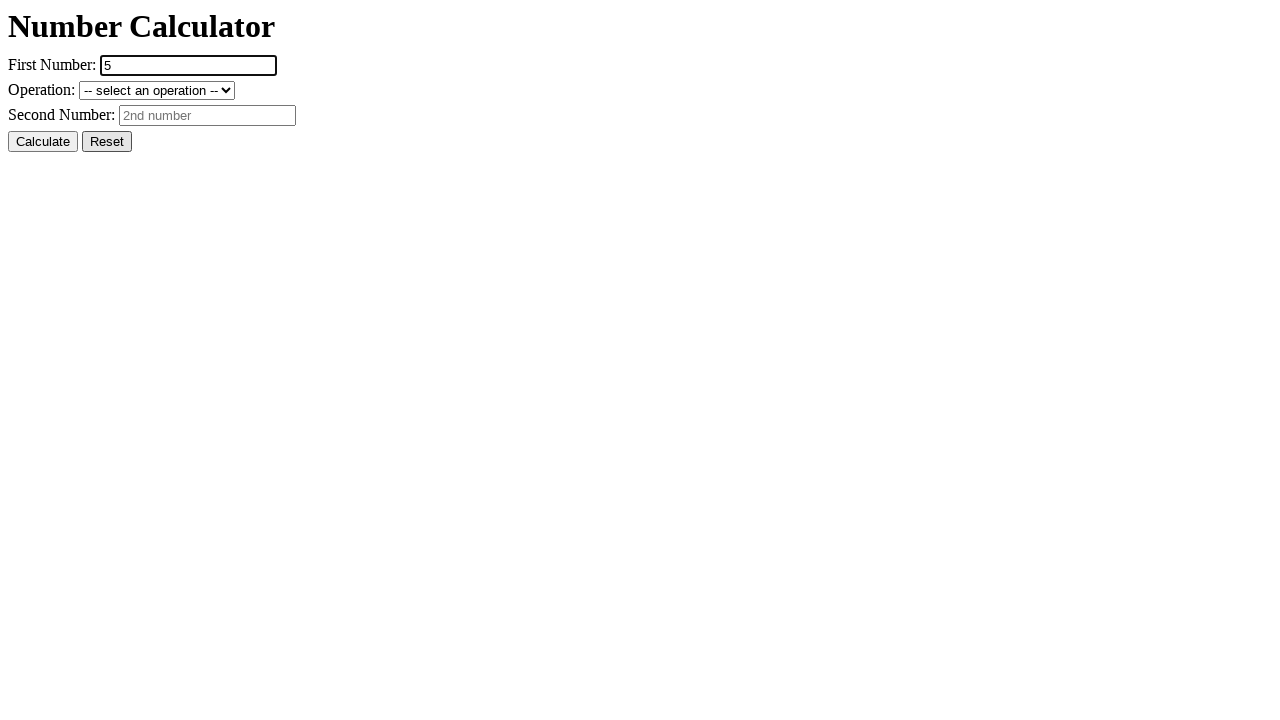

Entered second number: 10 on #number2
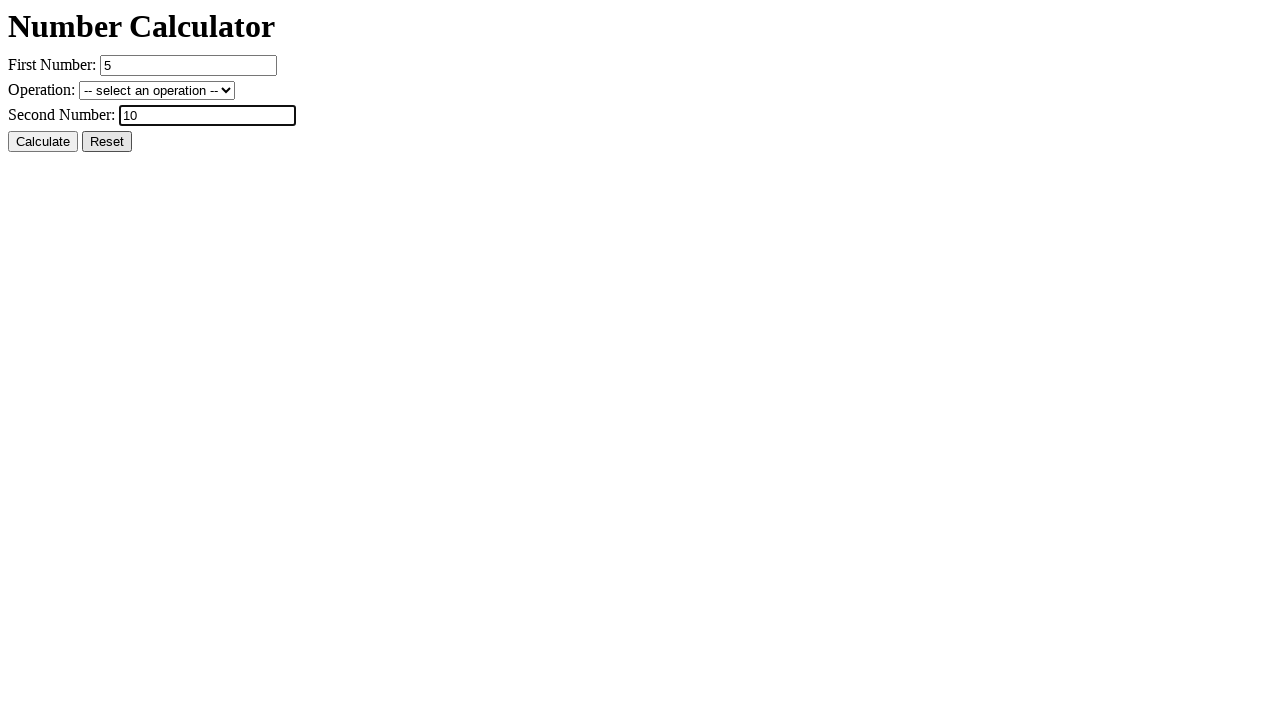

Selected addition operation (+ sum) on #operation
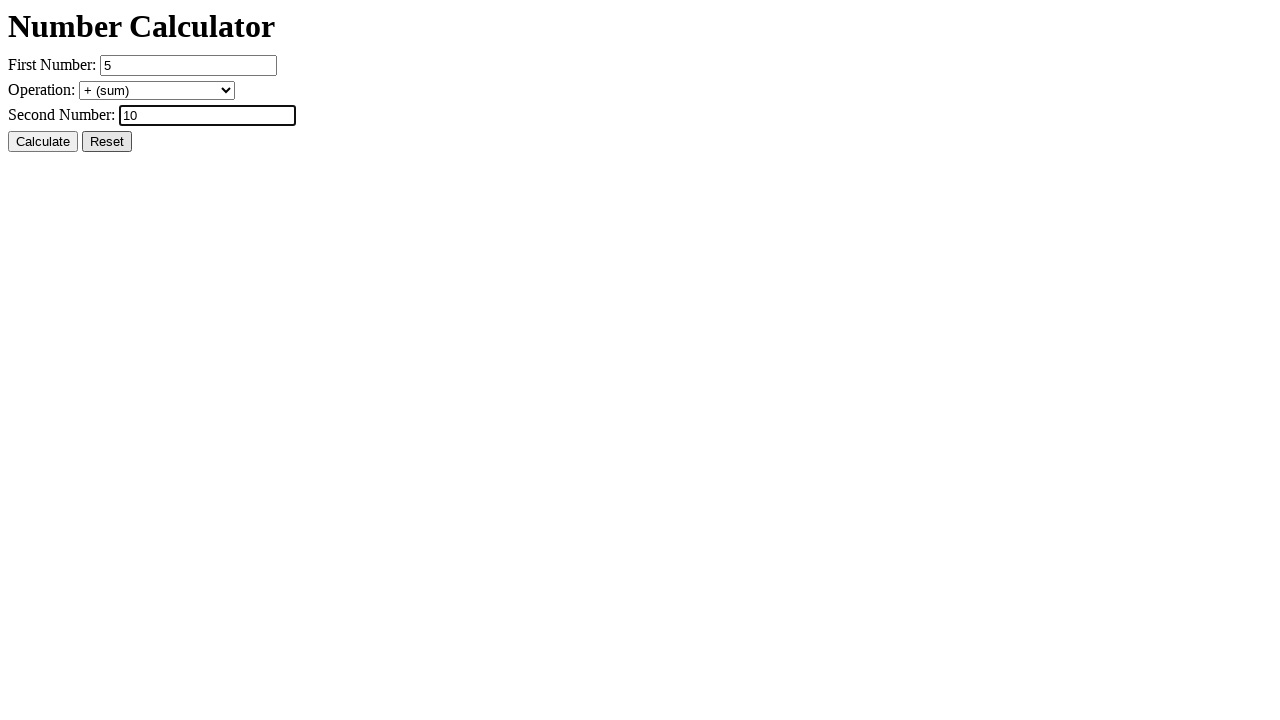

Clicked calculate button to compute the sum at (43, 142) on #calcButton
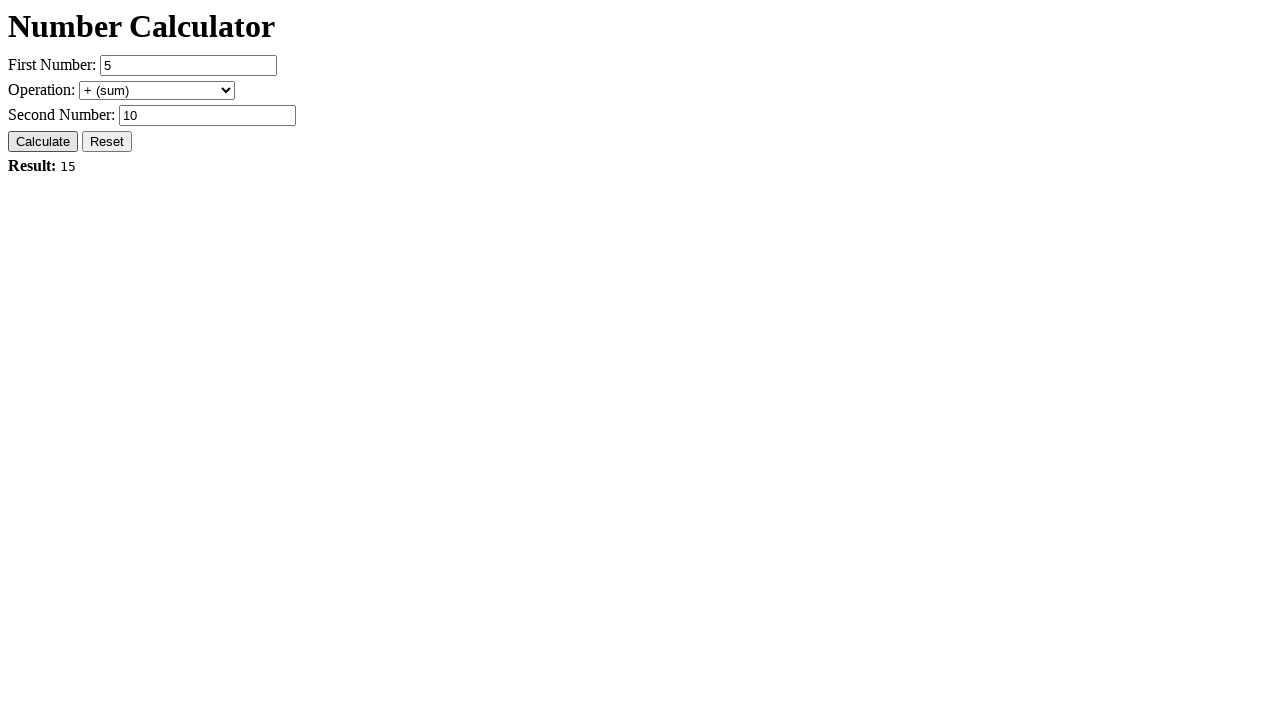

Result field loaded, displaying the calculation result
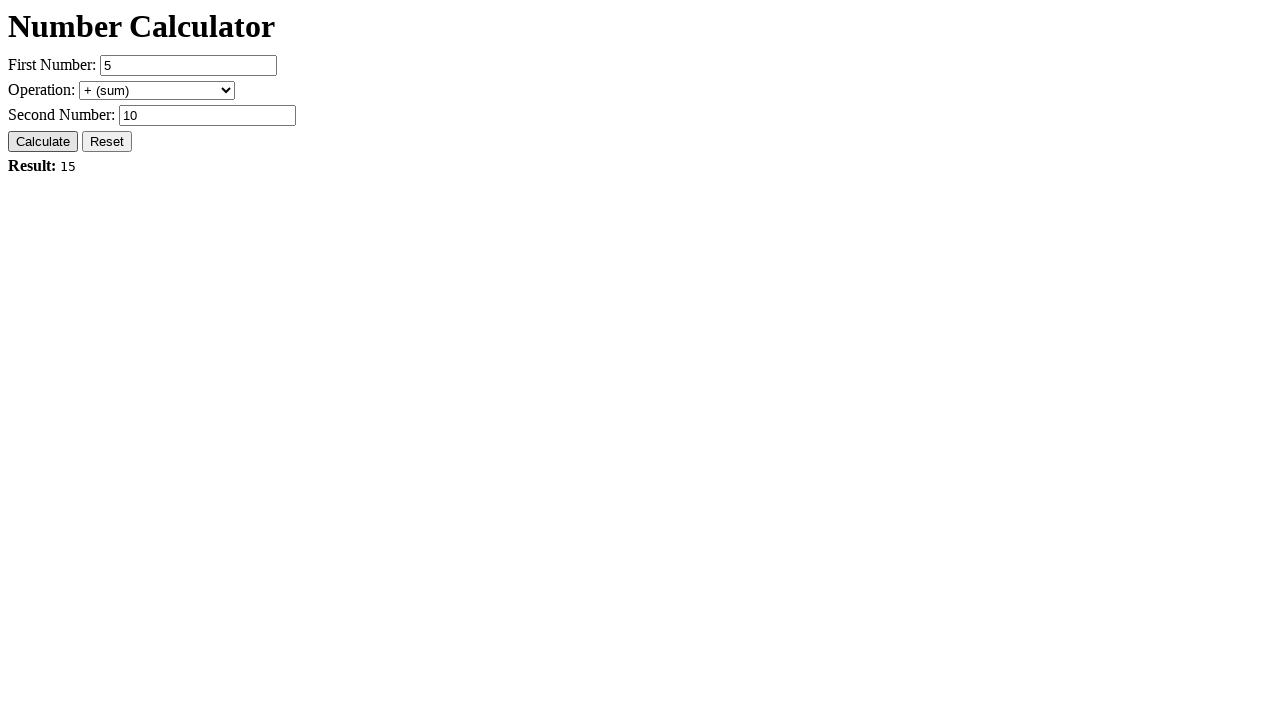

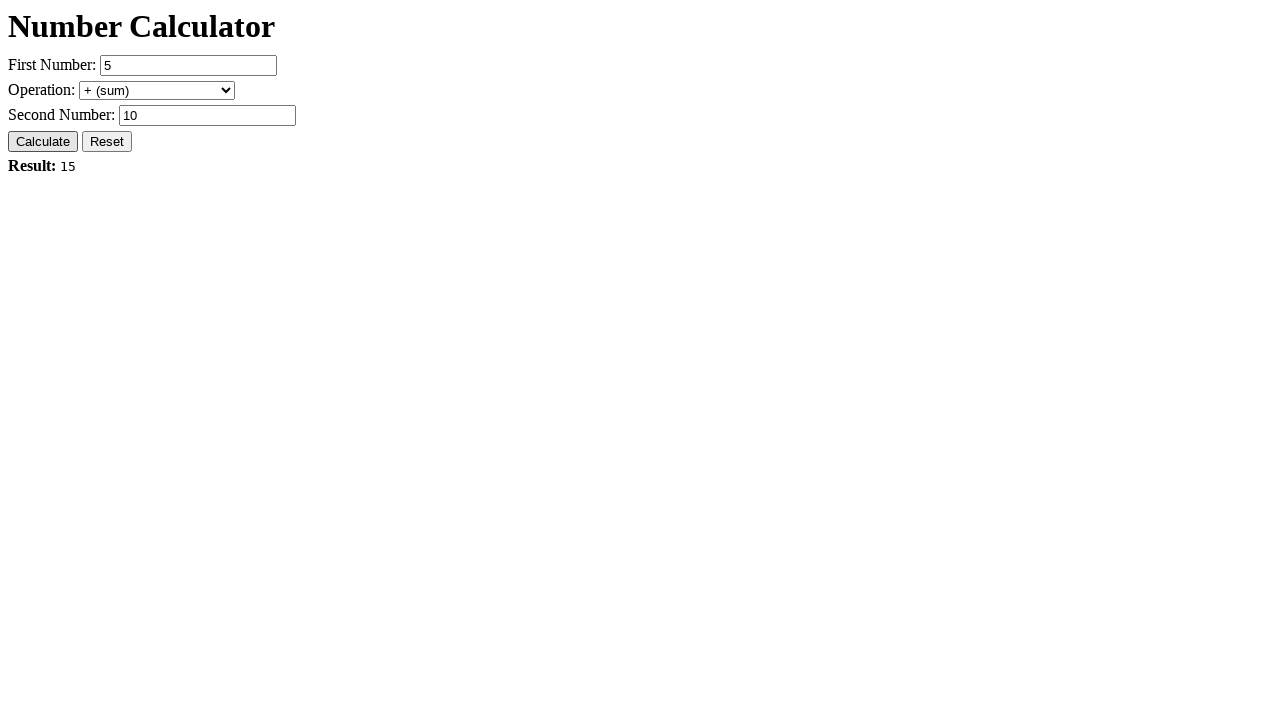